Navigates to a Selenium course content page and clicks on interview questions accordion/heading elements to expand them.

Starting URL: http://greenstech.in/selenium-course-content.html

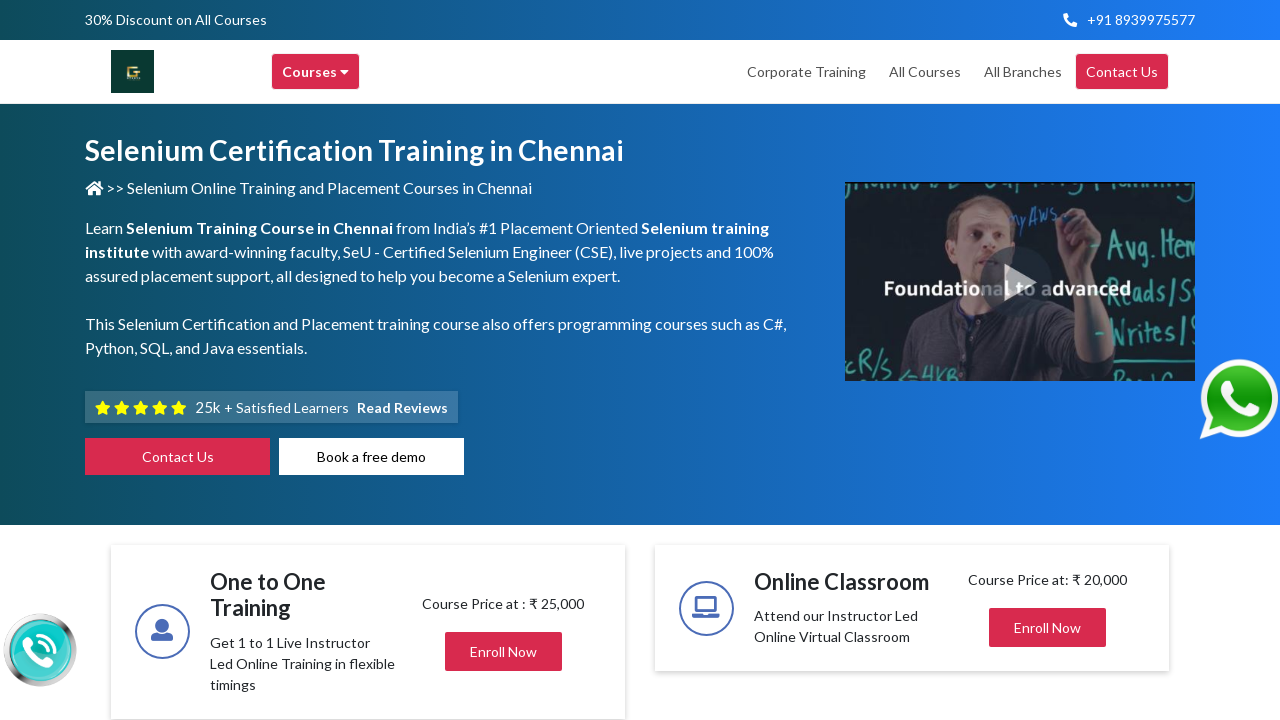

Navigated to Selenium course content page
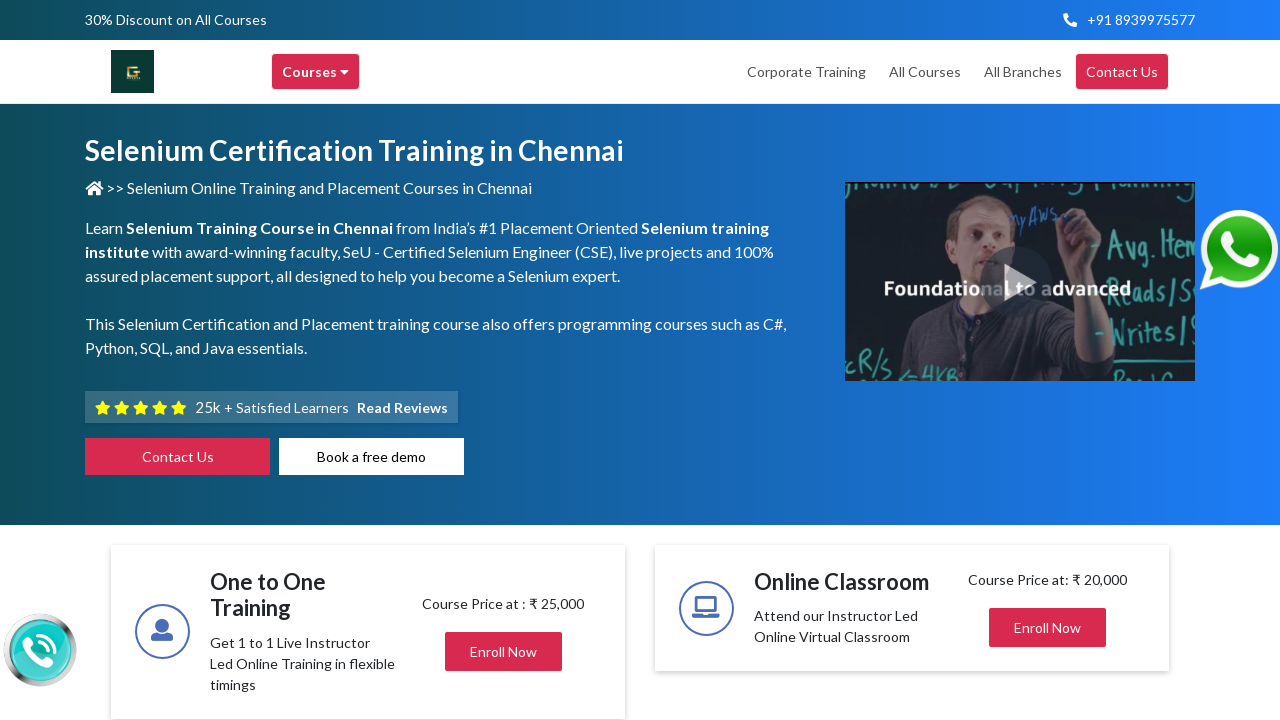

Clicked first interview questions accordion heading at (1048, 361) on #heading20
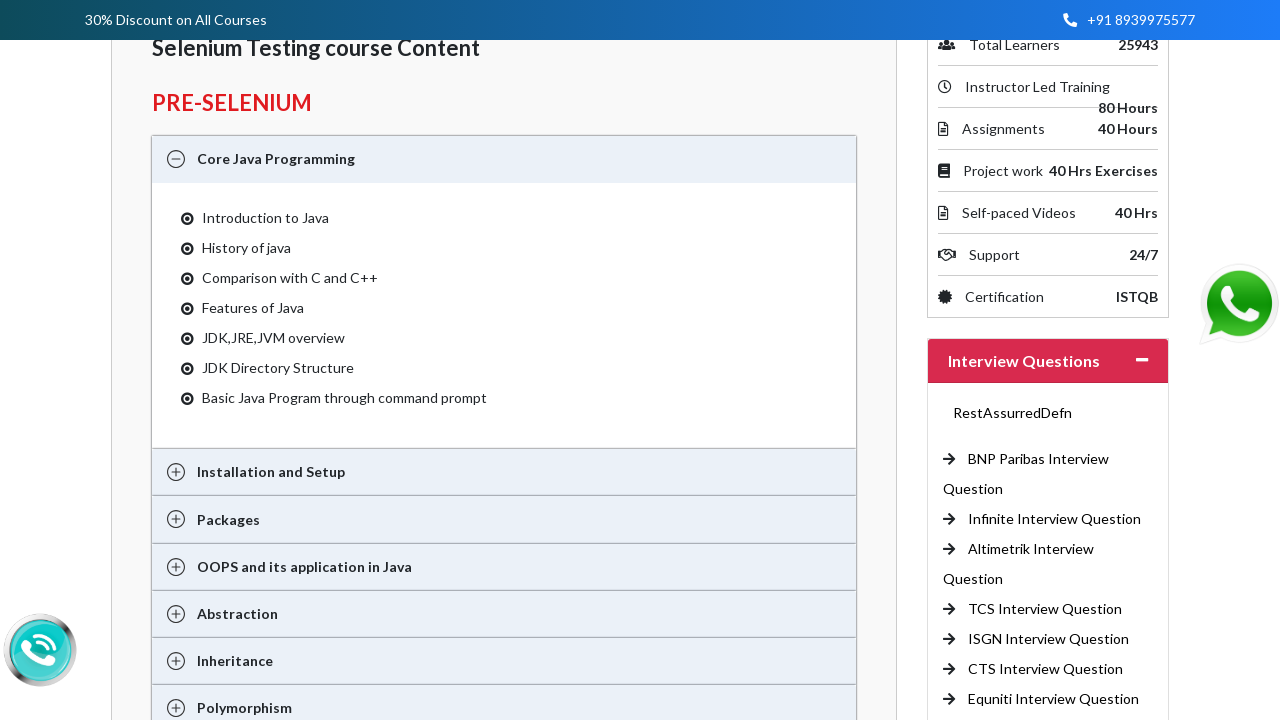

Clicked 6th Interview Questions link at (1046, 669) on (//a[@title='Interview Questions'])[6]
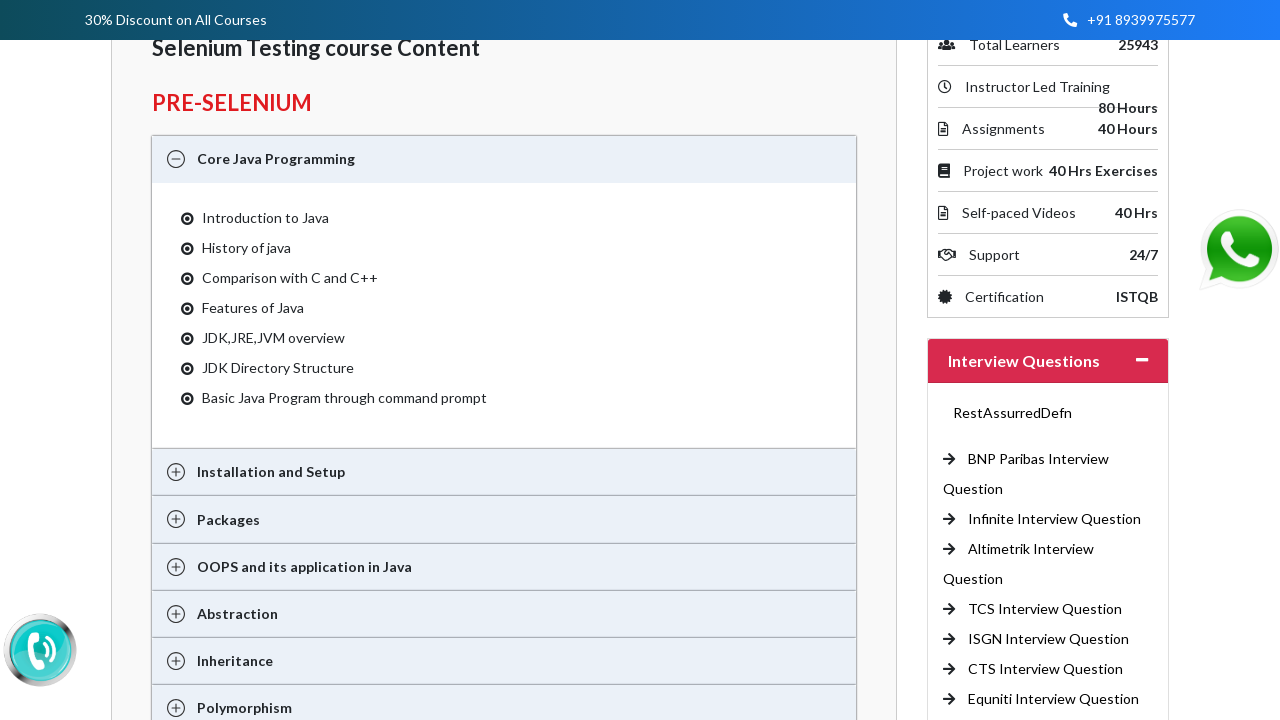

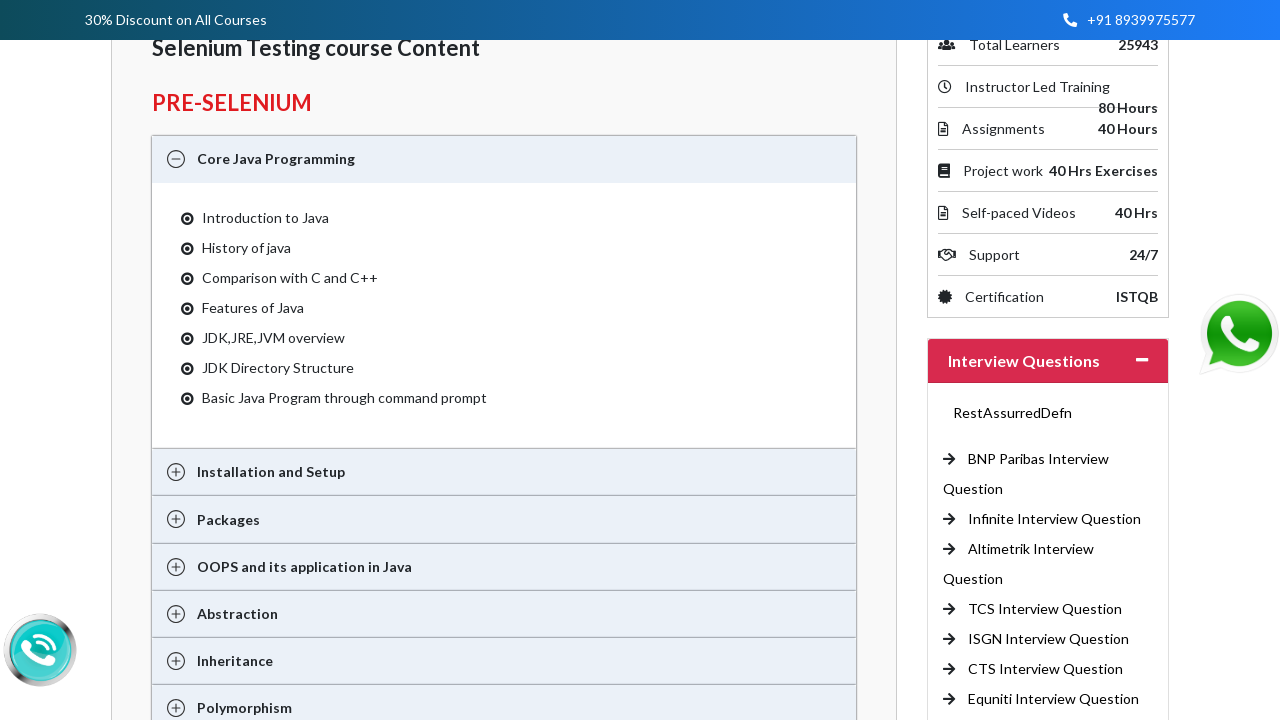